Tests auto-suggestive dropdown functionality by typing a partial search term and selecting a matching option from the autocomplete suggestions list.

Starting URL: https://rahulshettyacademy.com/dropdownsPractise

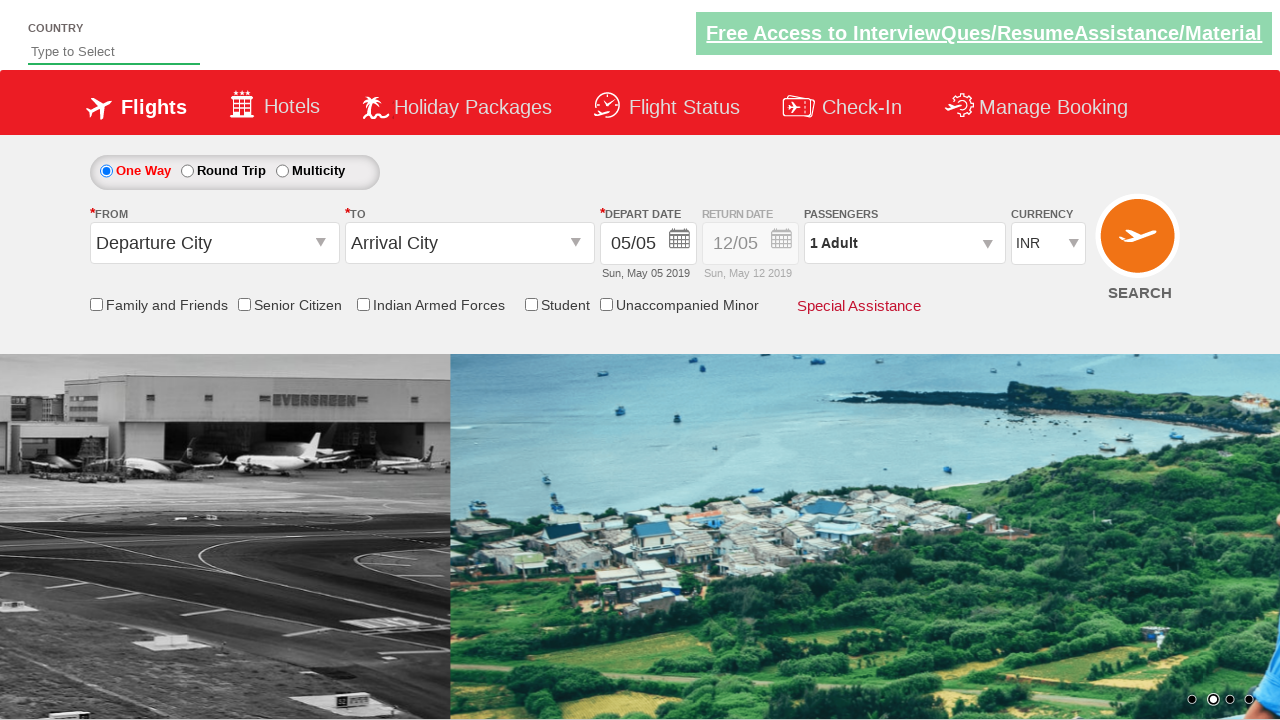

Typed 'ind' in autosuggest field to trigger dropdown on #autosuggest
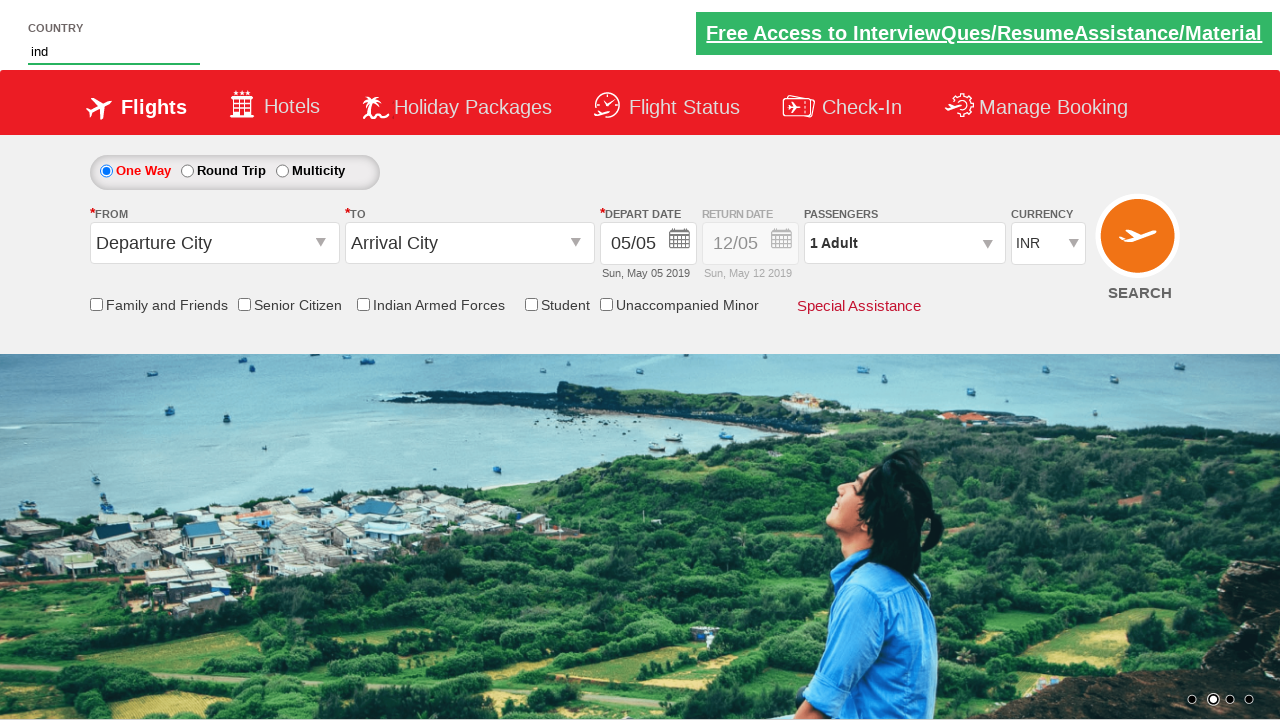

Autocomplete suggestions dropdown appeared
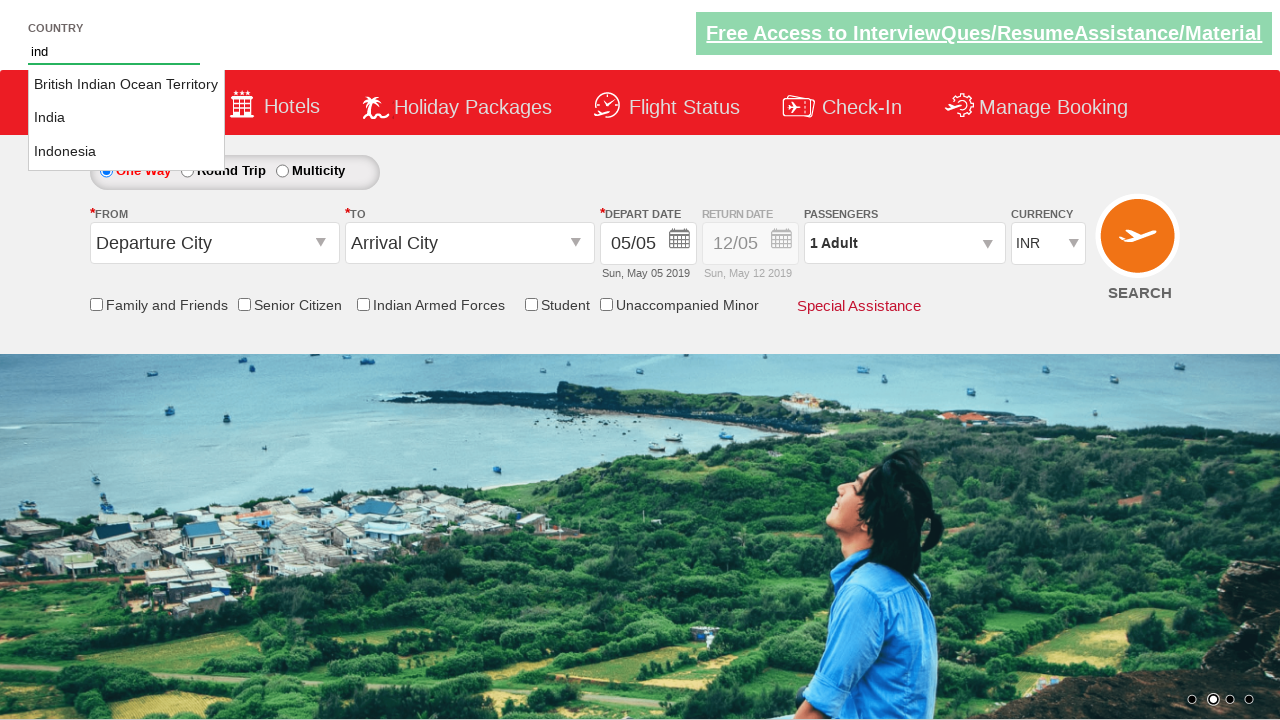

Selected 'India' from autocomplete suggestions at (126, 118) on li.ui-menu-item a >> nth=1
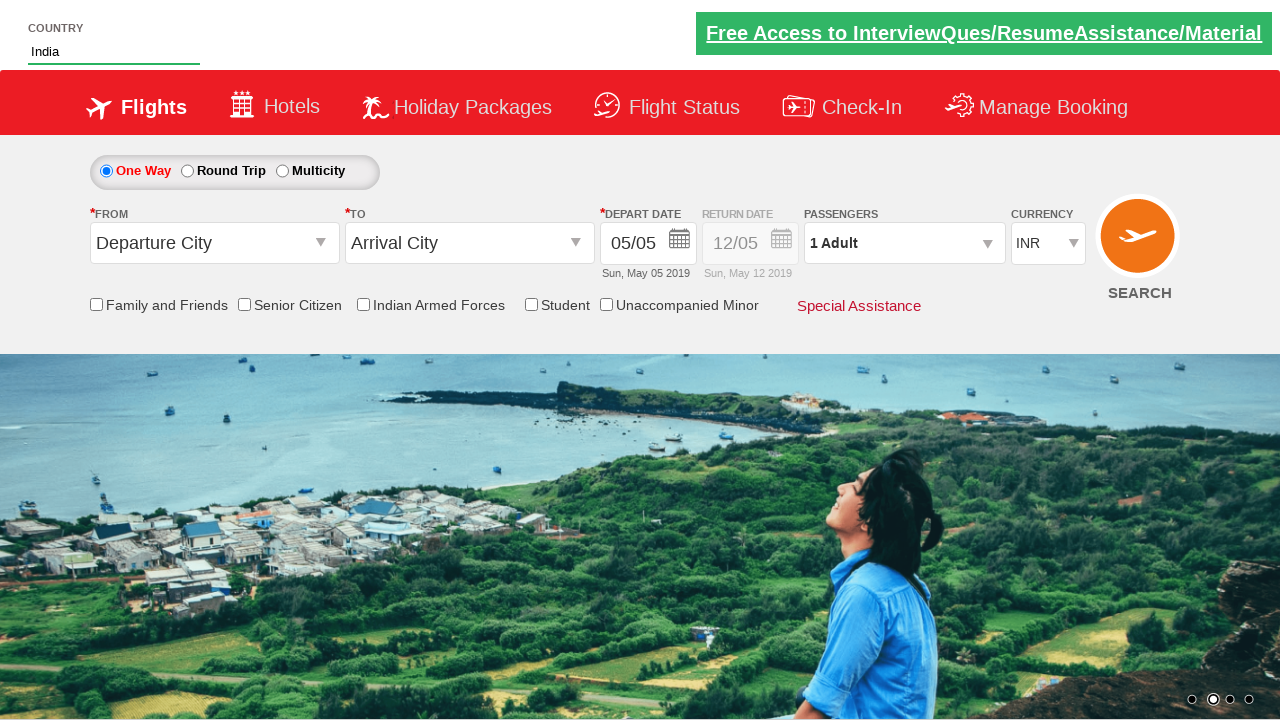

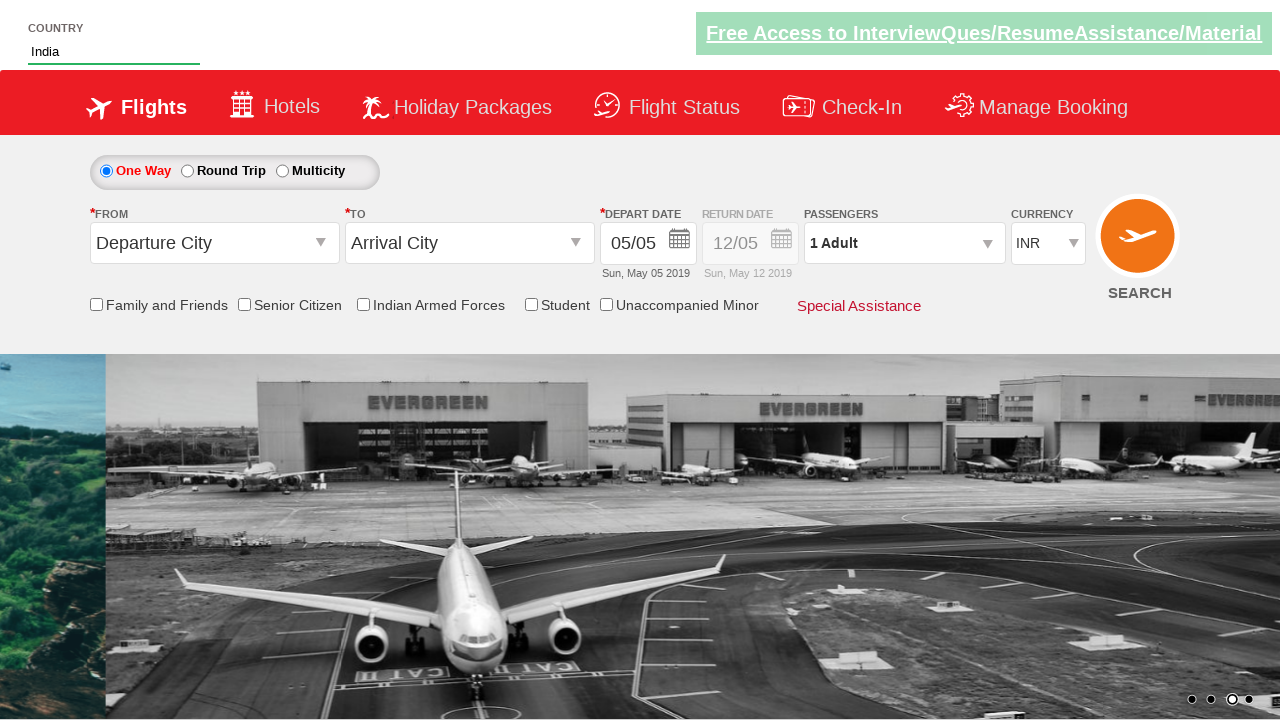